Tests SQL history functionality by entering multiple queries and checking for history area

Starting URL: https://www.001236.xyz/en/sql

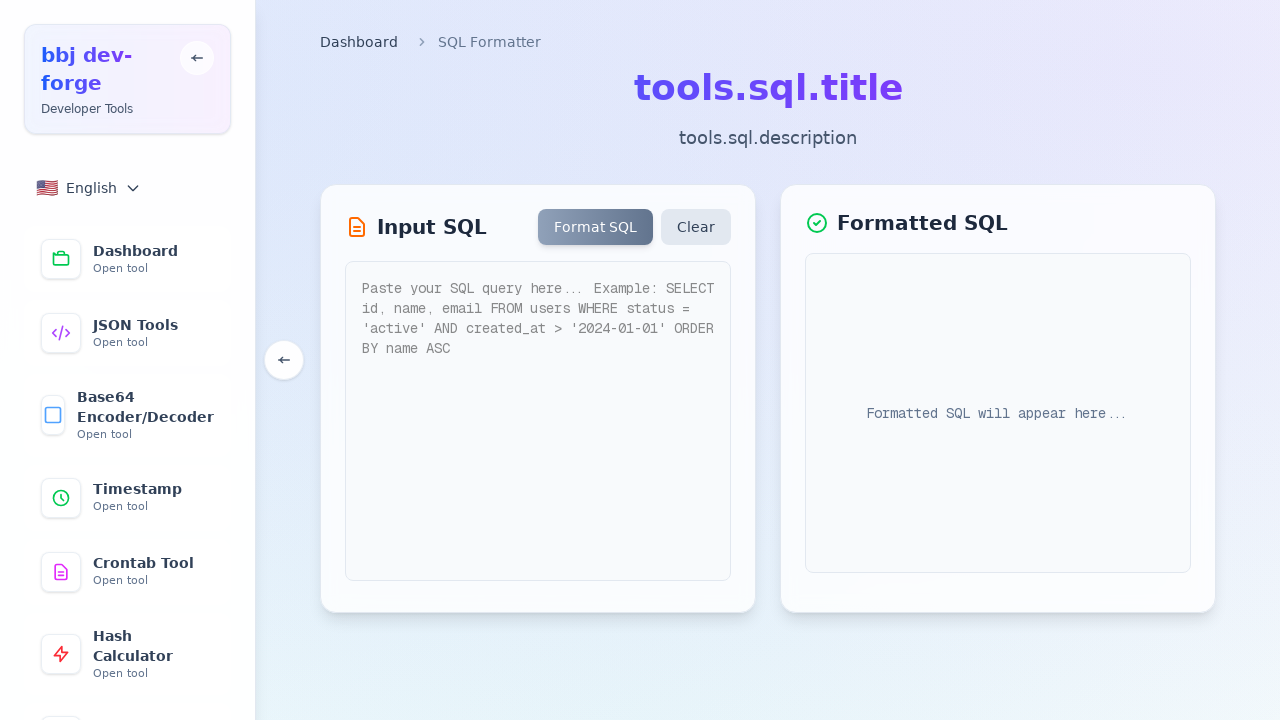

Waited for page to load with networkidle state
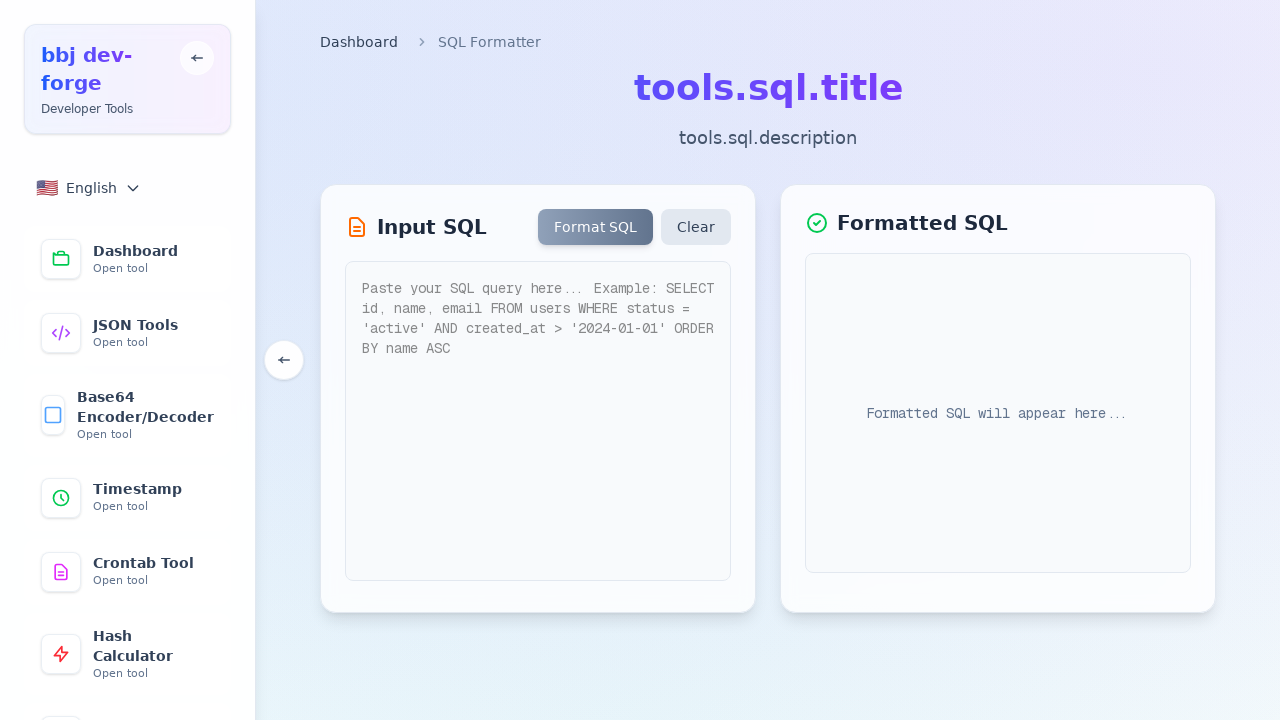

Located SQL input textarea element
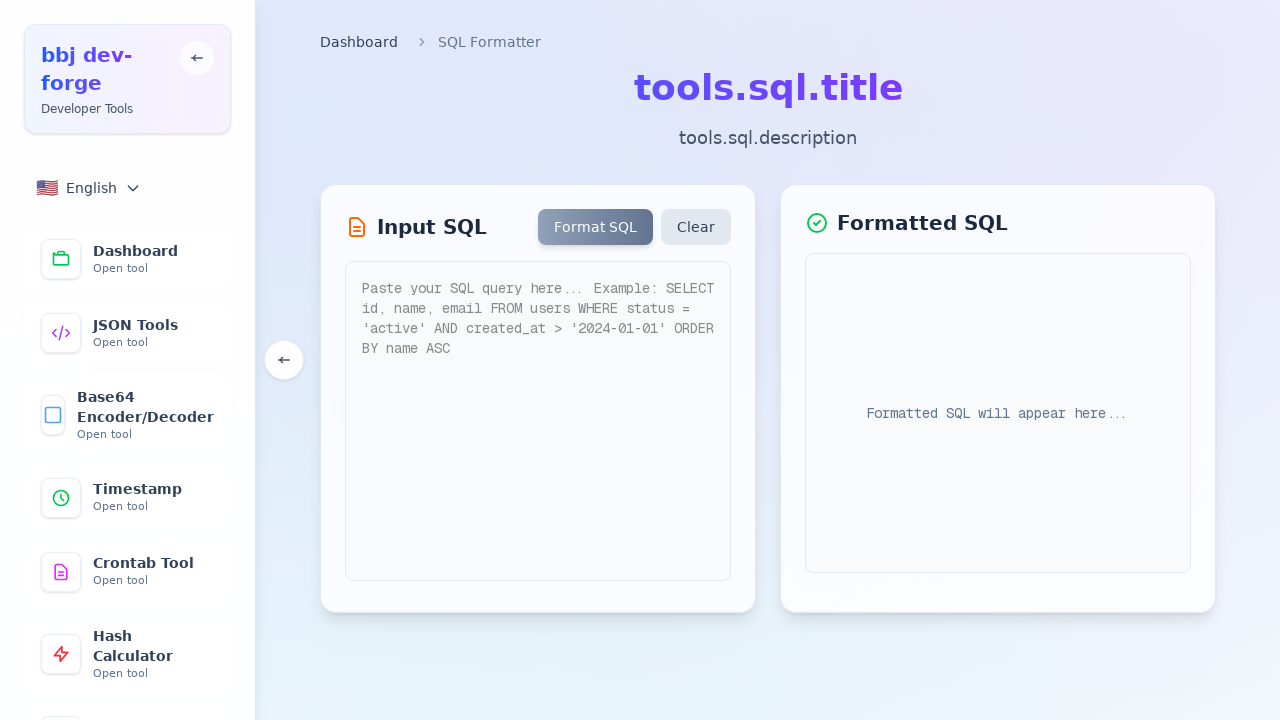

Filled SQL input with query: SELECT * FROM users on textarea, .sql-input >> nth=0
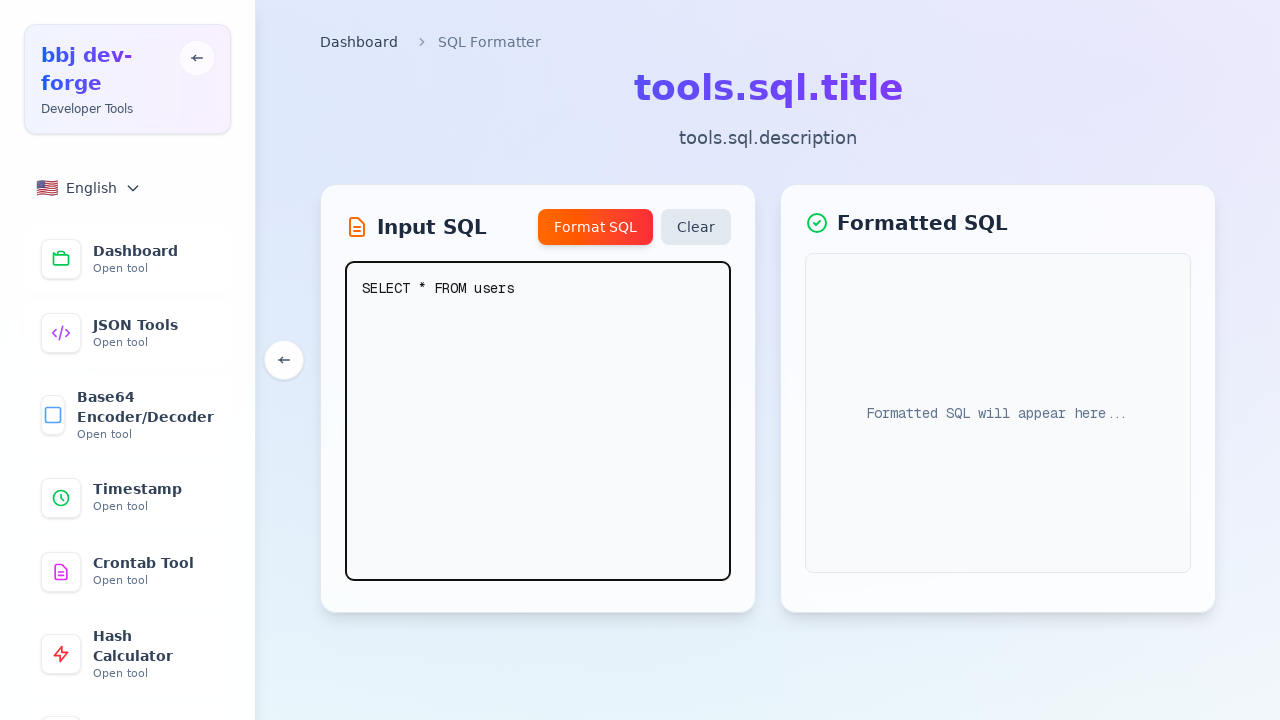

Located format button if available
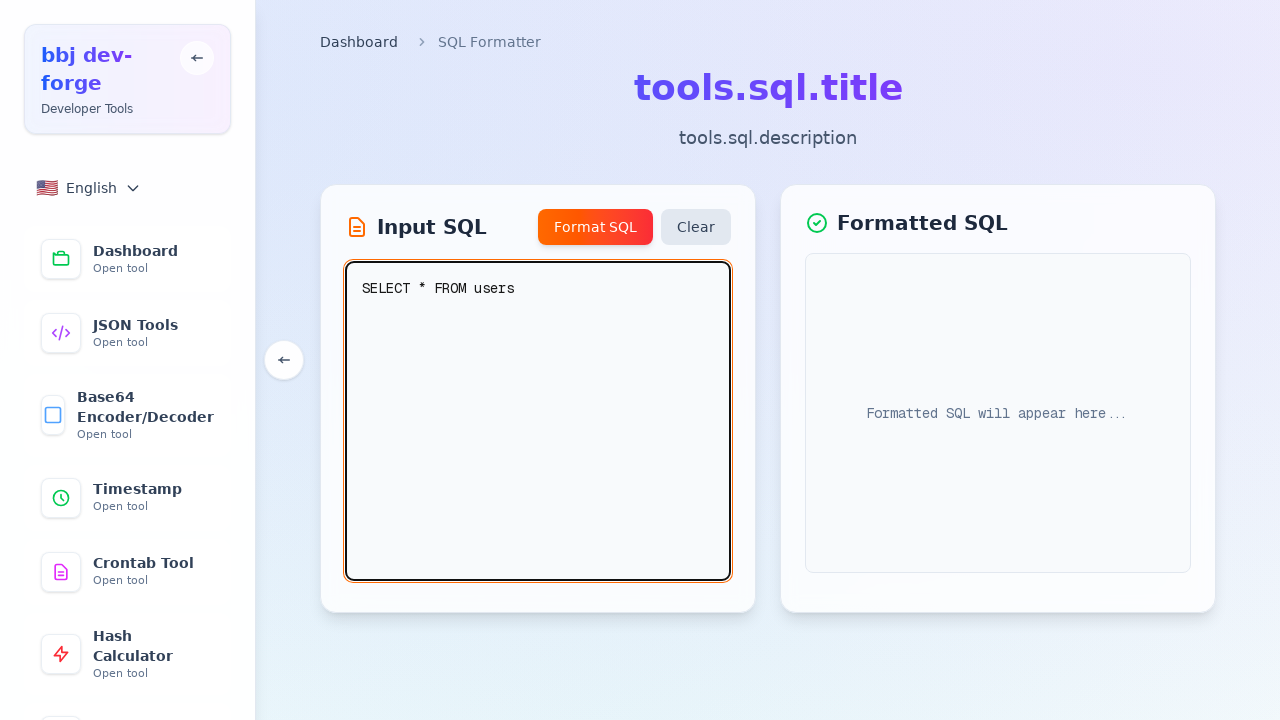

Clicked format button at (596, 227) on button >> internal:has-text=/format/i
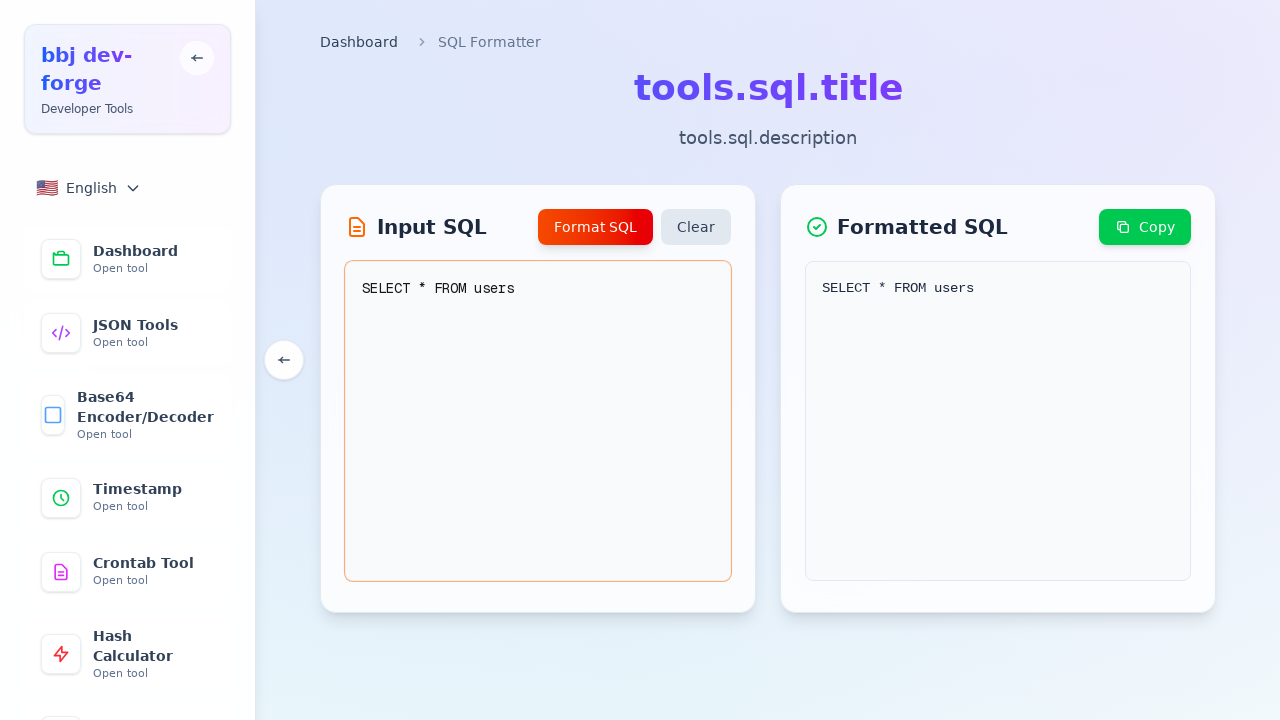

Waited 500ms for formatting to complete
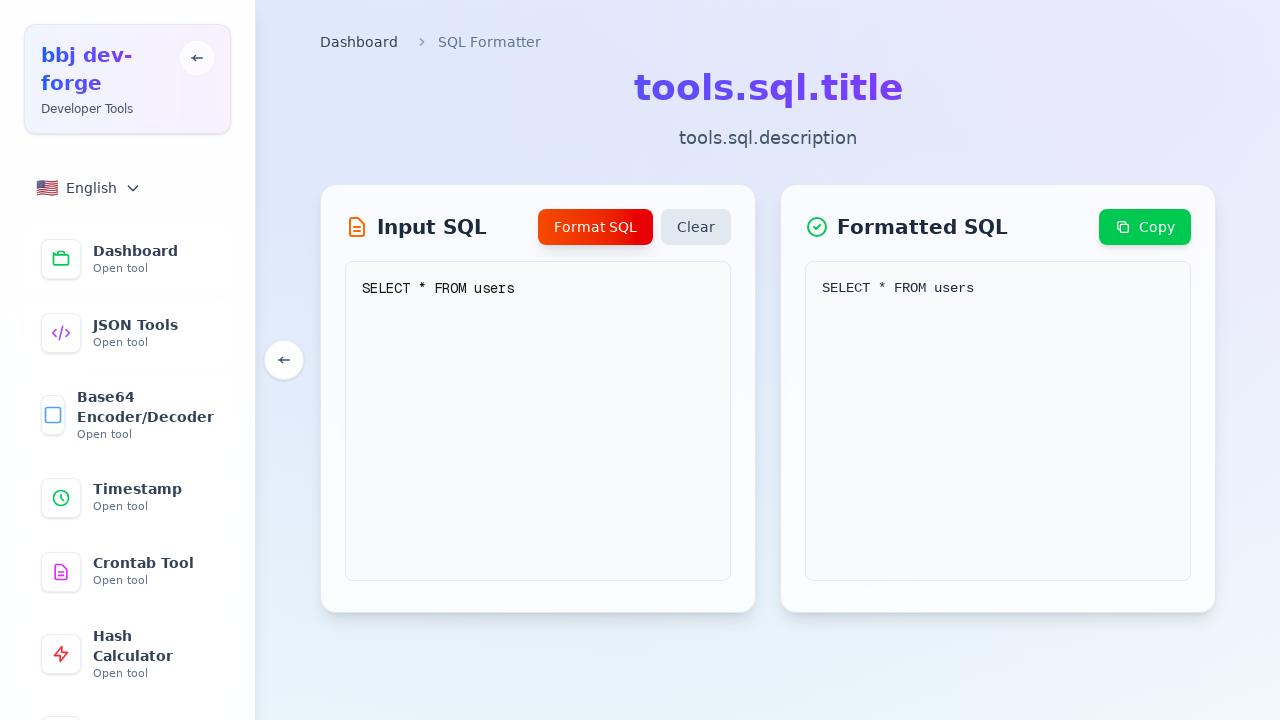

Filled SQL input with query: SELECT id, name FROM products on textarea, .sql-input >> nth=0
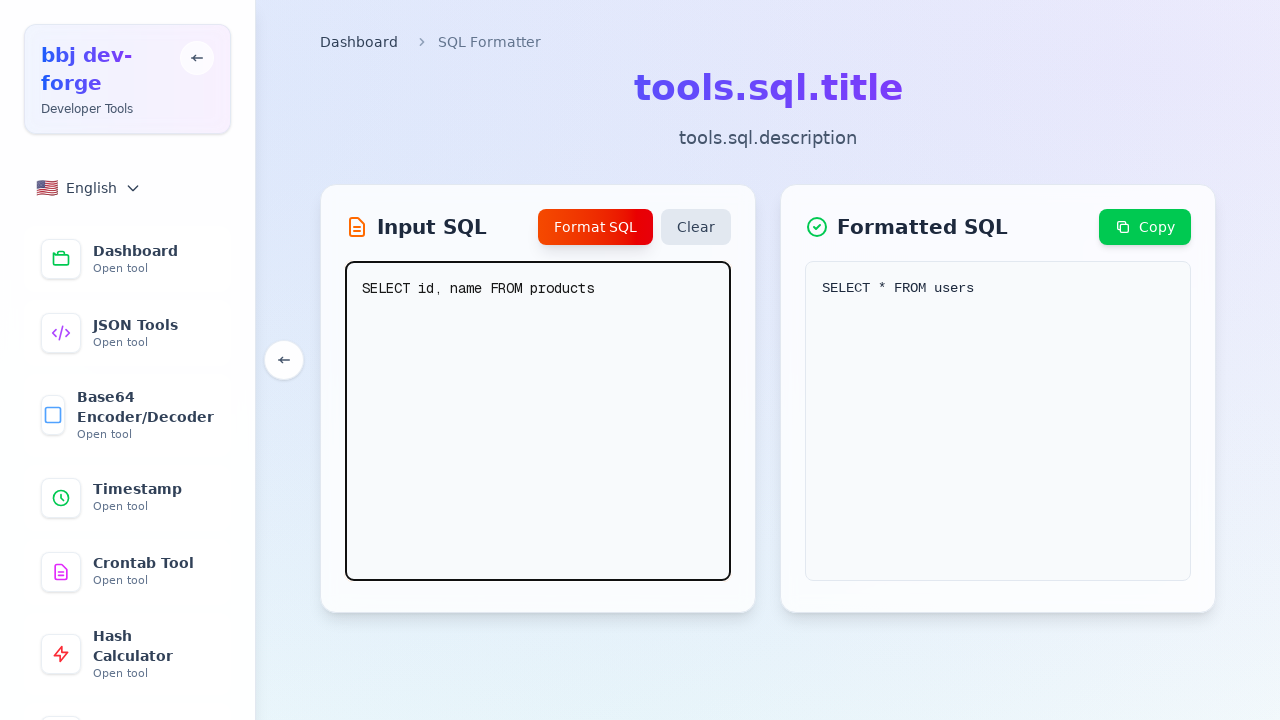

Located format button if available
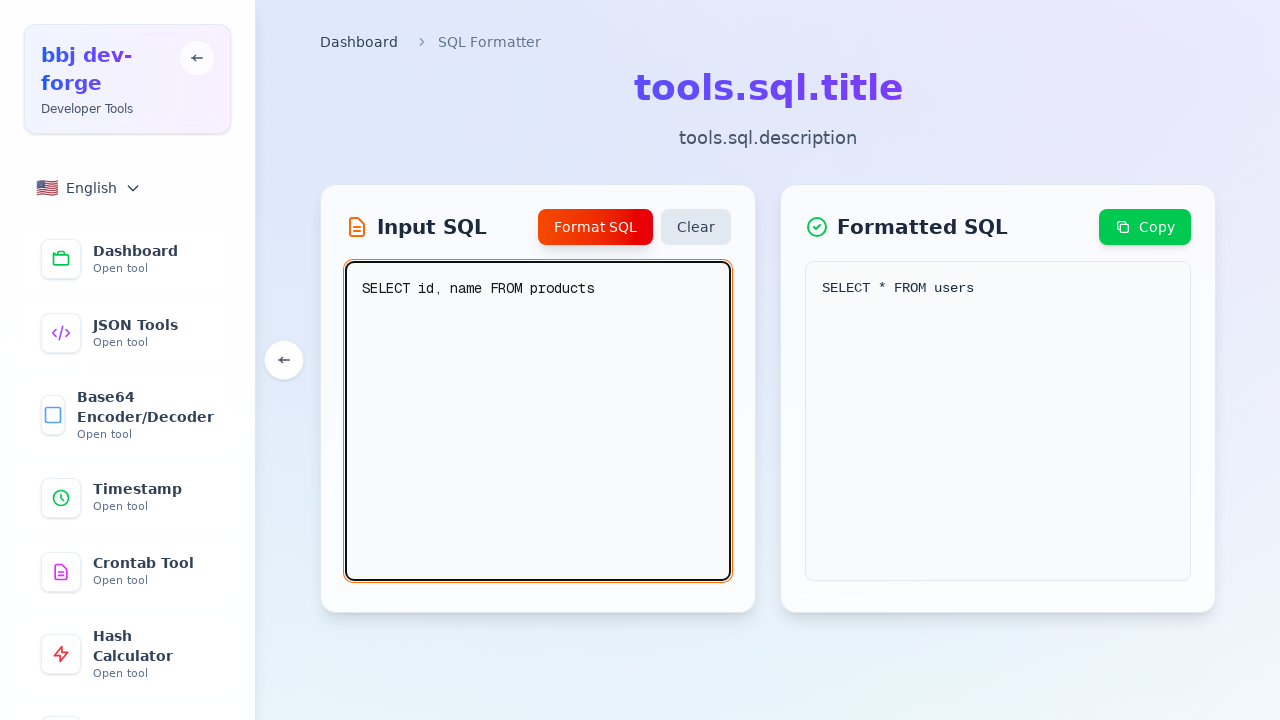

Clicked format button at (596, 227) on button >> internal:has-text=/format/i
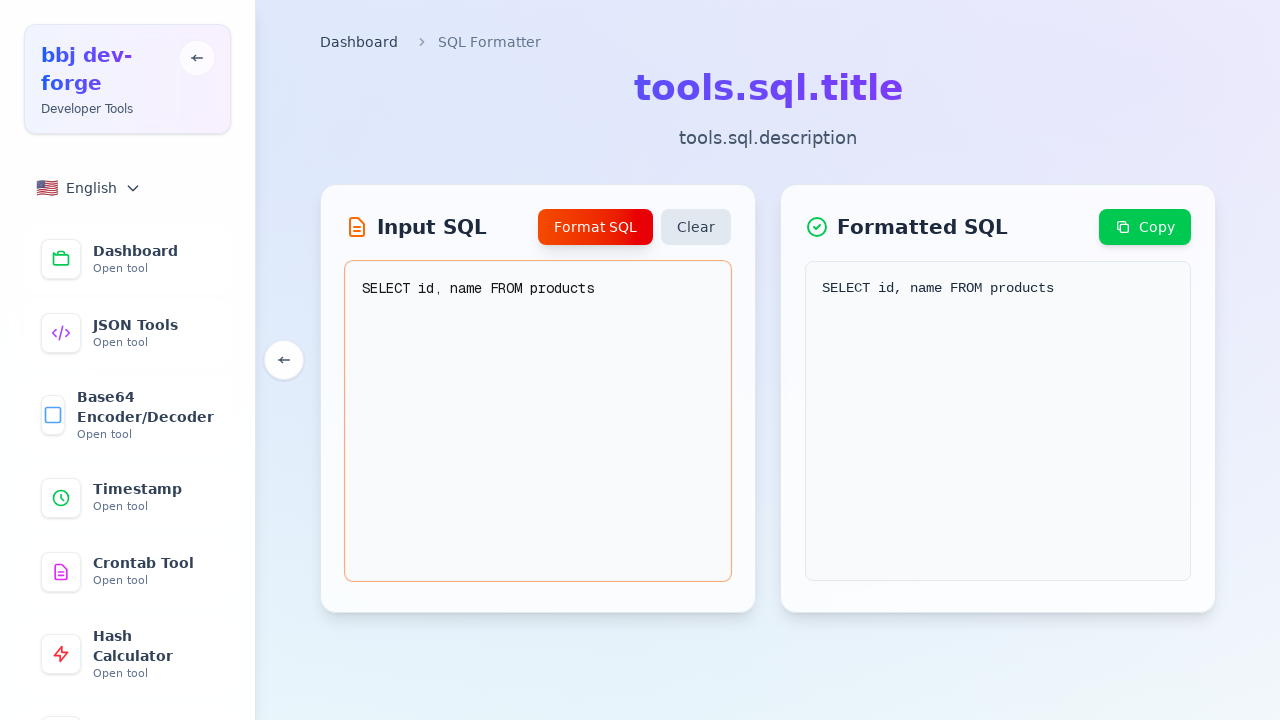

Waited 500ms for formatting to complete
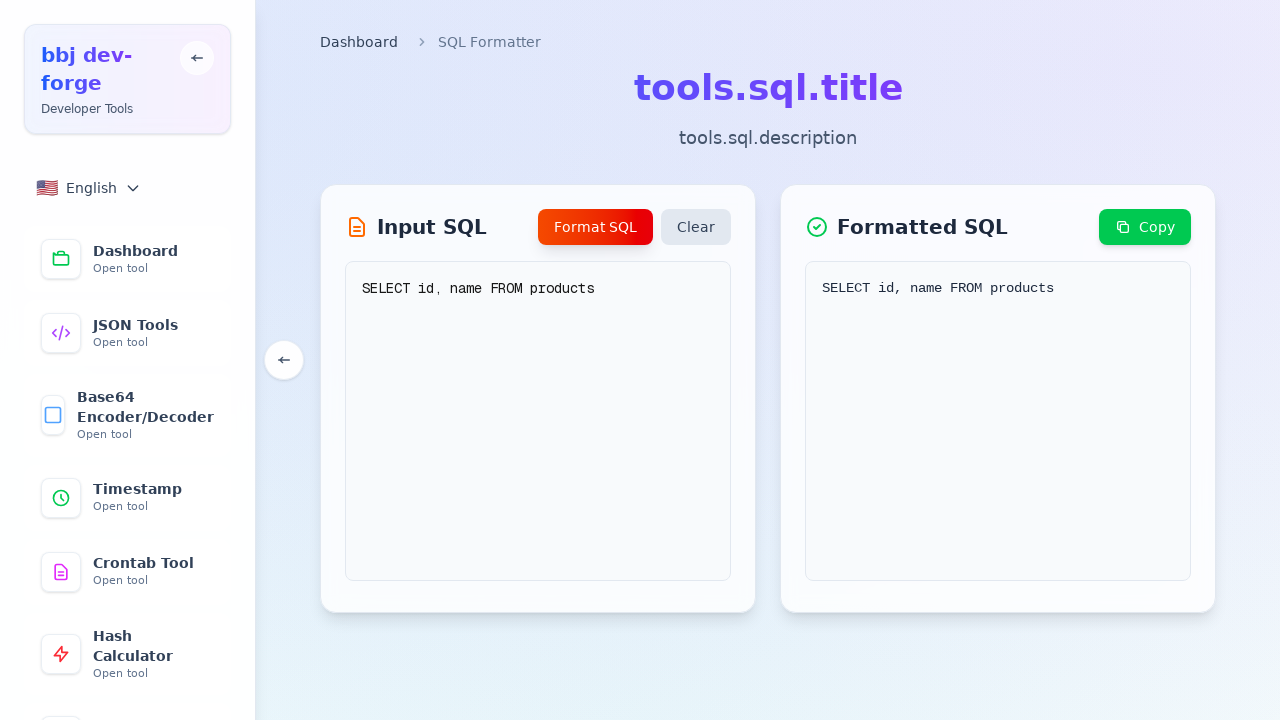

Filled SQL input with query: SELECT COUNT(*) FROM orders on textarea, .sql-input >> nth=0
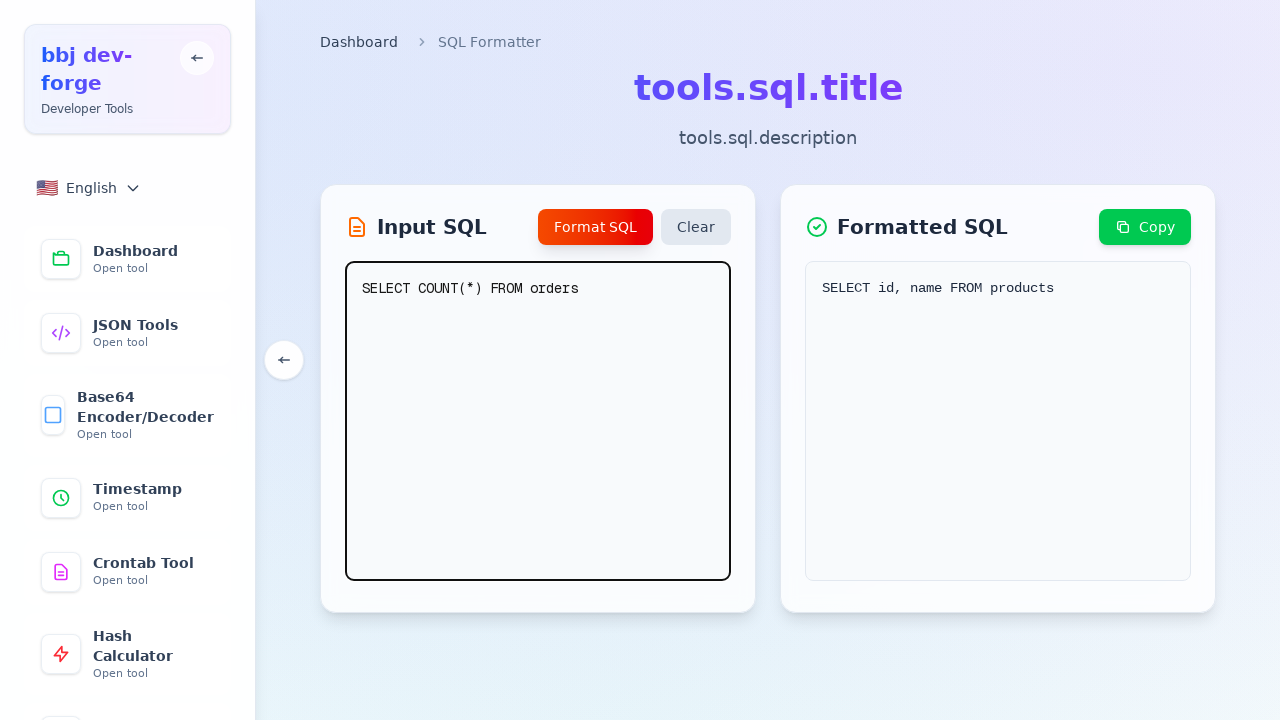

Located format button if available
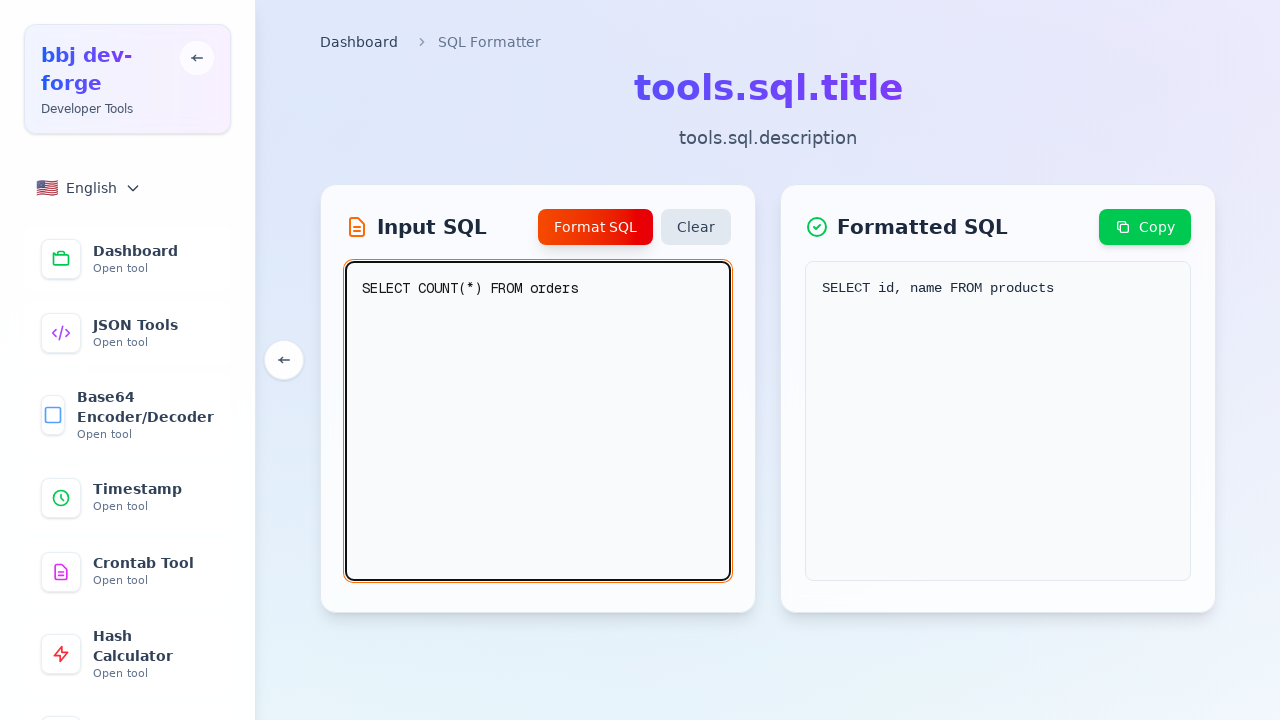

Clicked format button at (596, 227) on button >> internal:has-text=/format/i
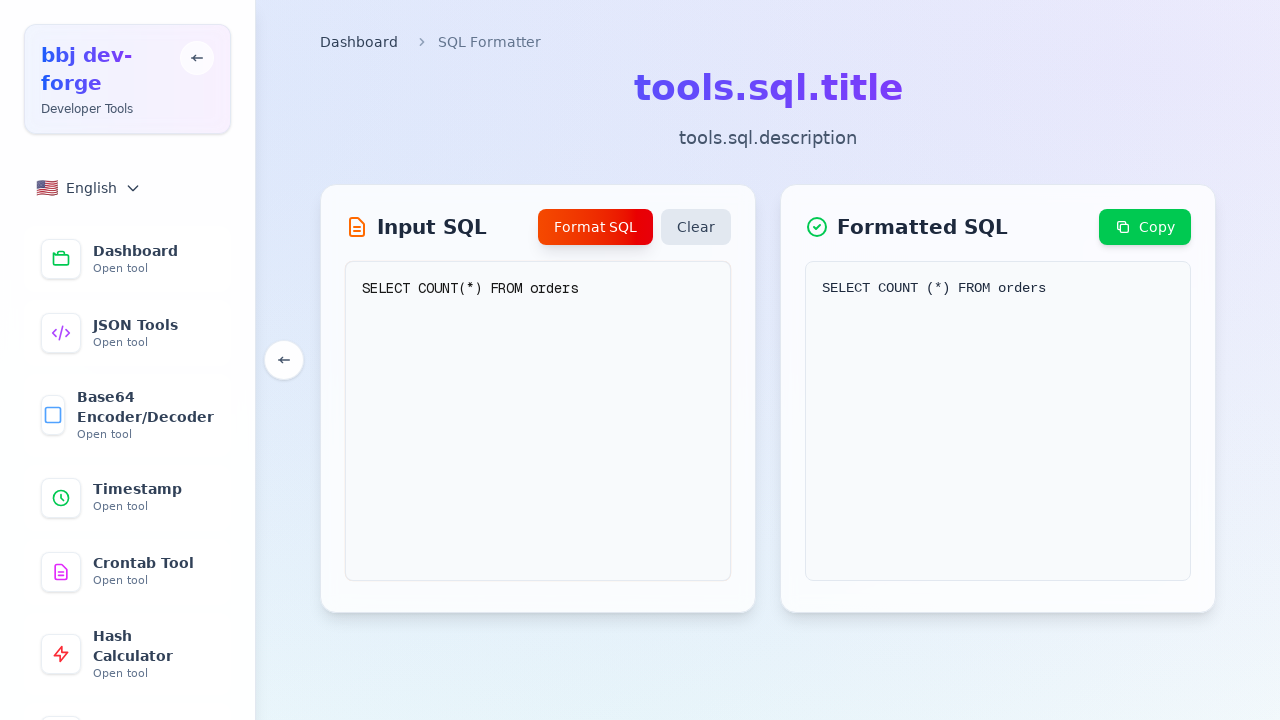

Waited 500ms for formatting to complete
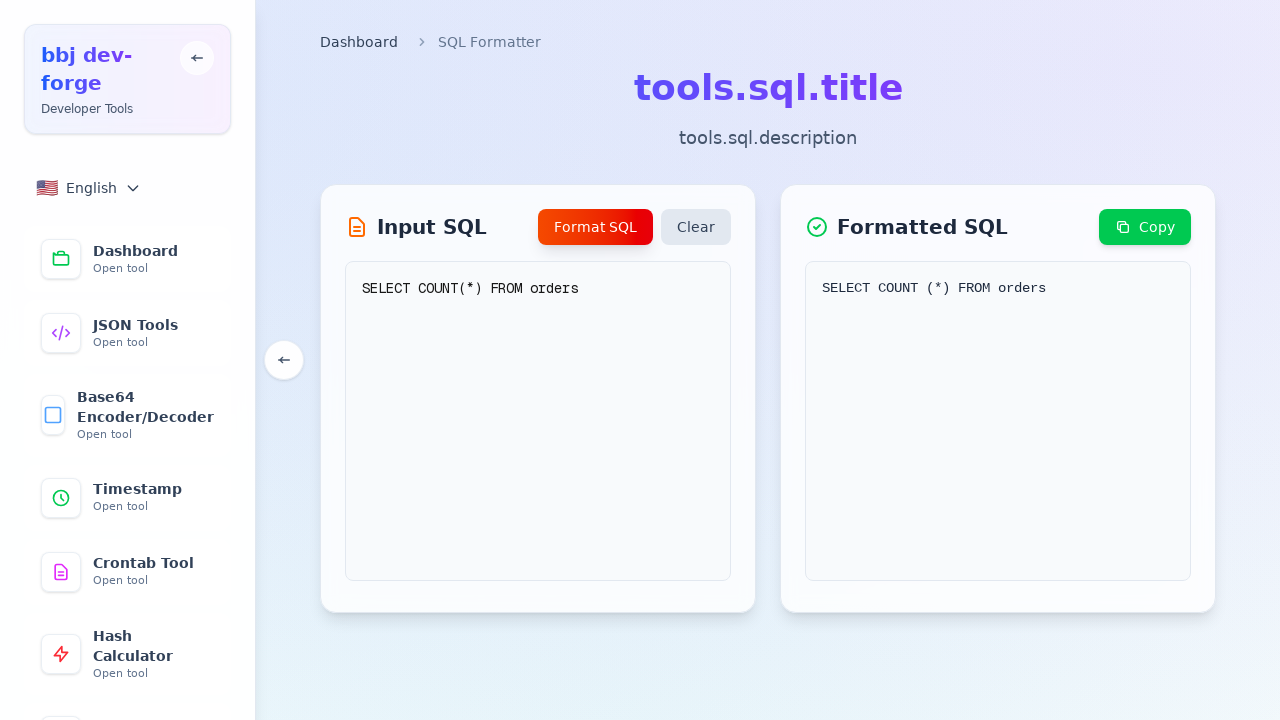

Located history area element
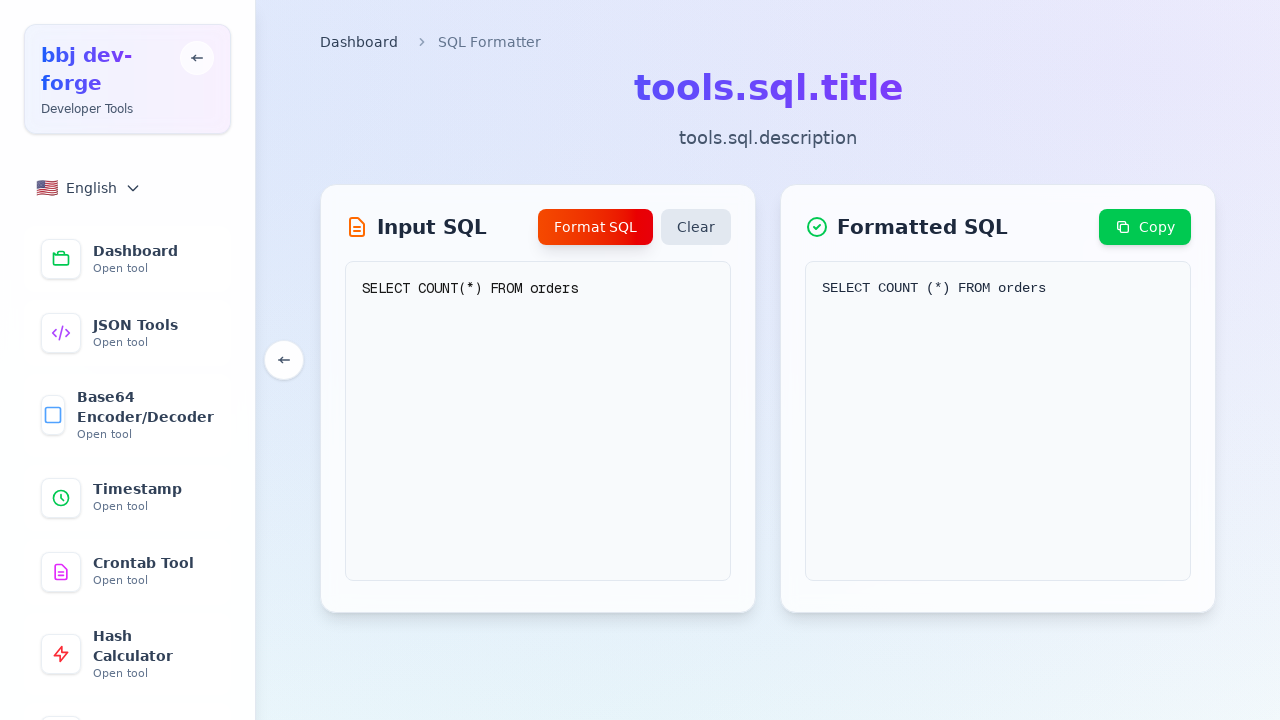

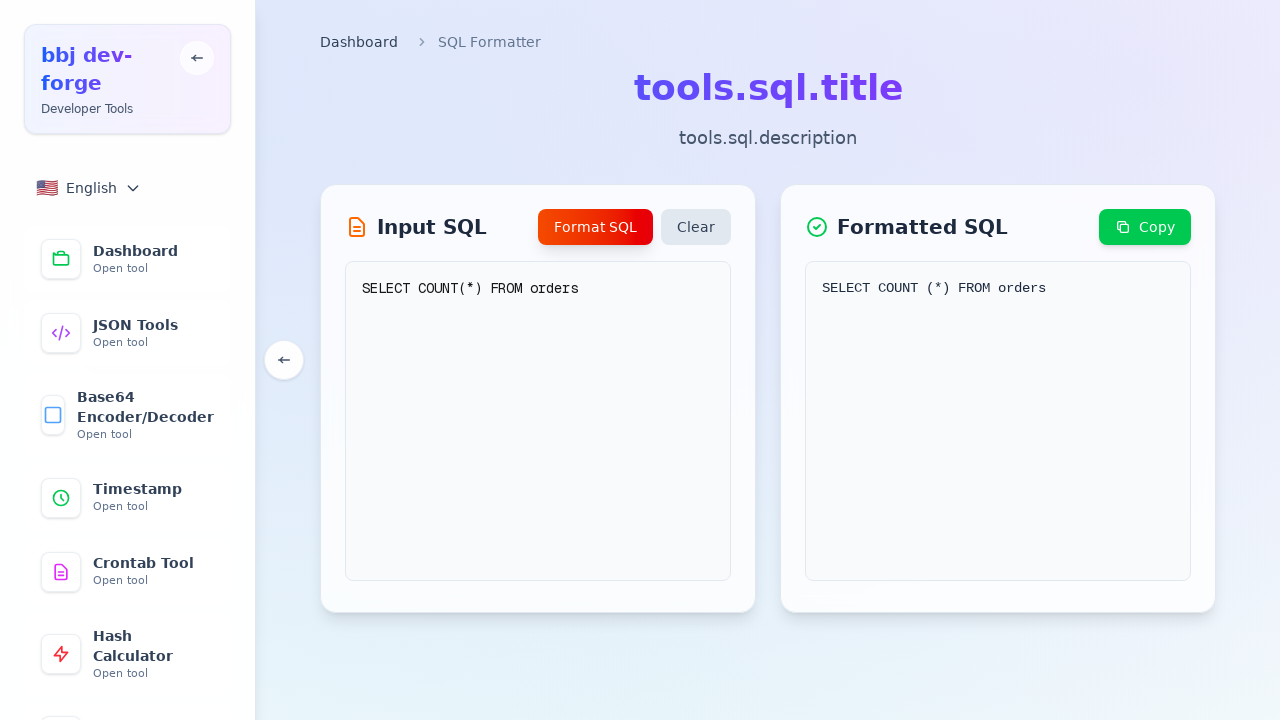